Navigates to OrangeHRM trial page and verifies the page title

Starting URL: https://www.orangehrm.com/orangehrm-30-day-trial/

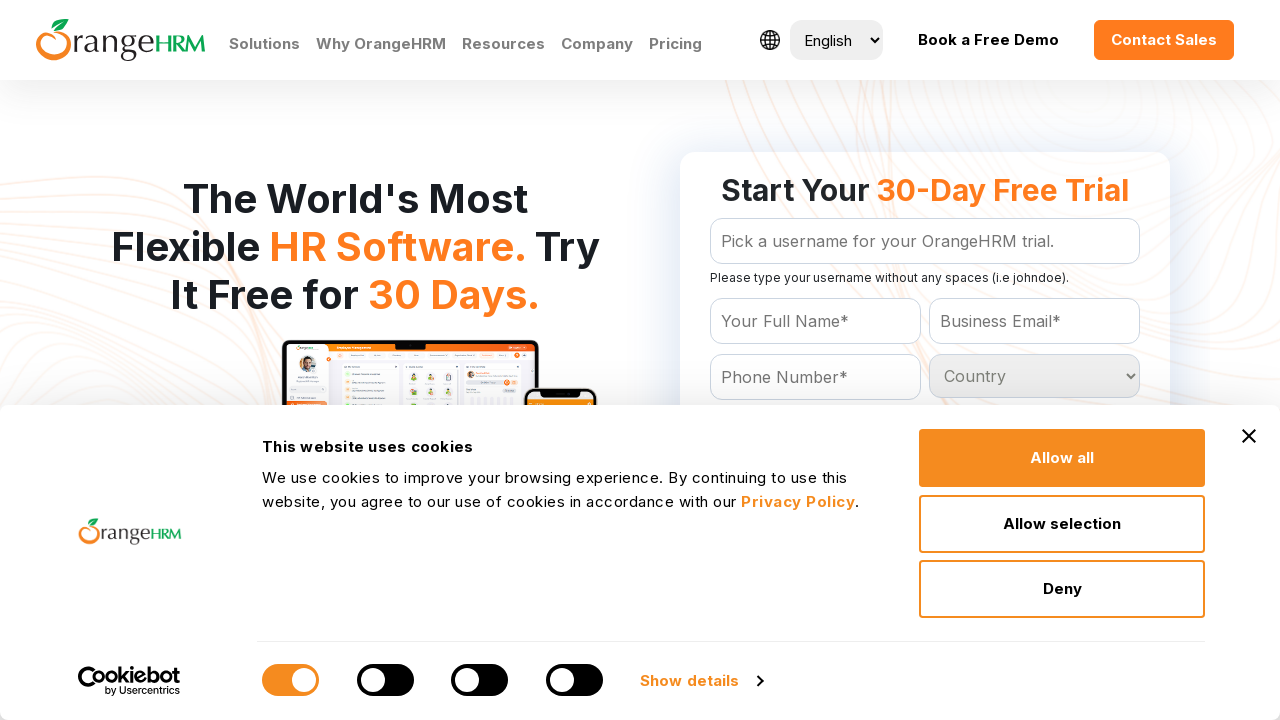

Retrieved page title
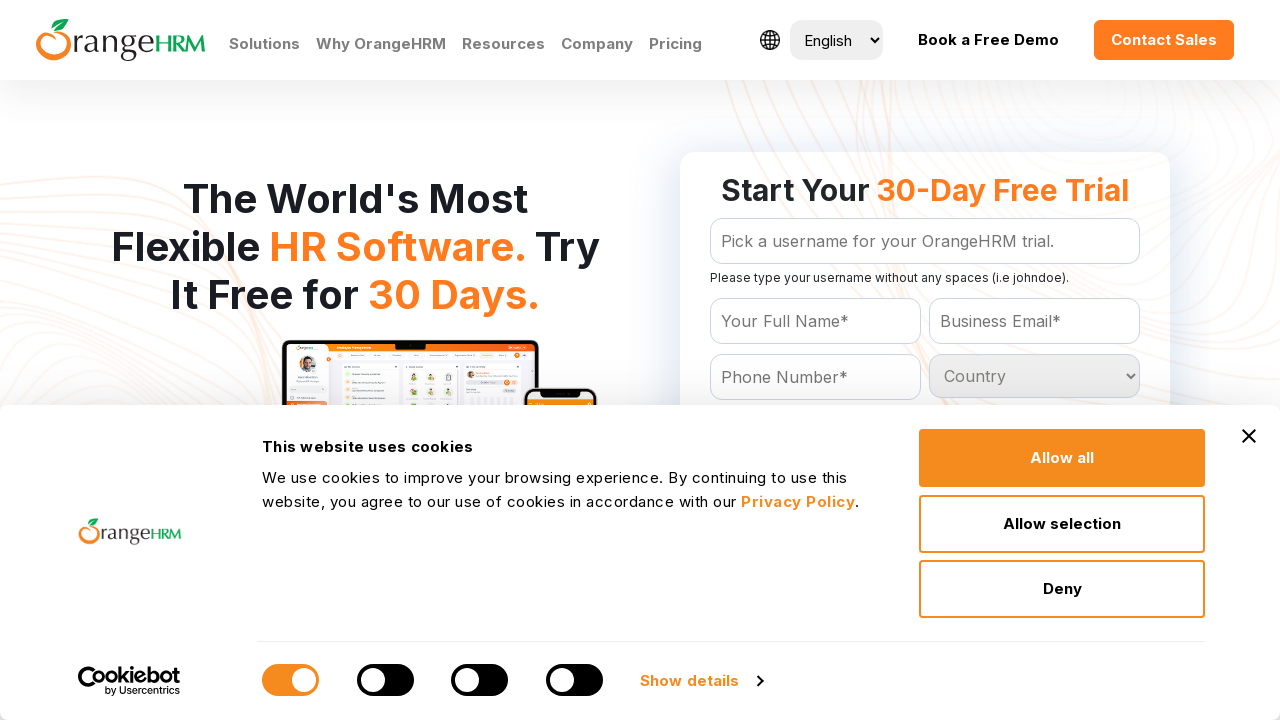

Printed page title to console
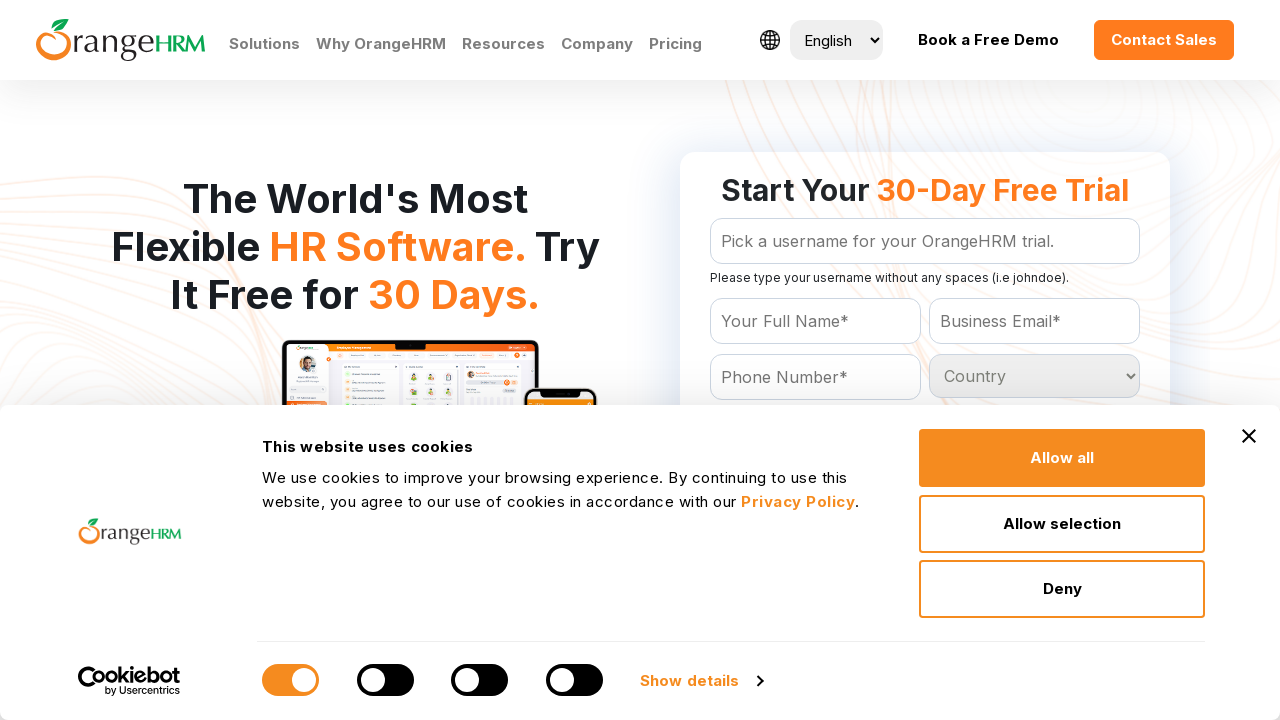

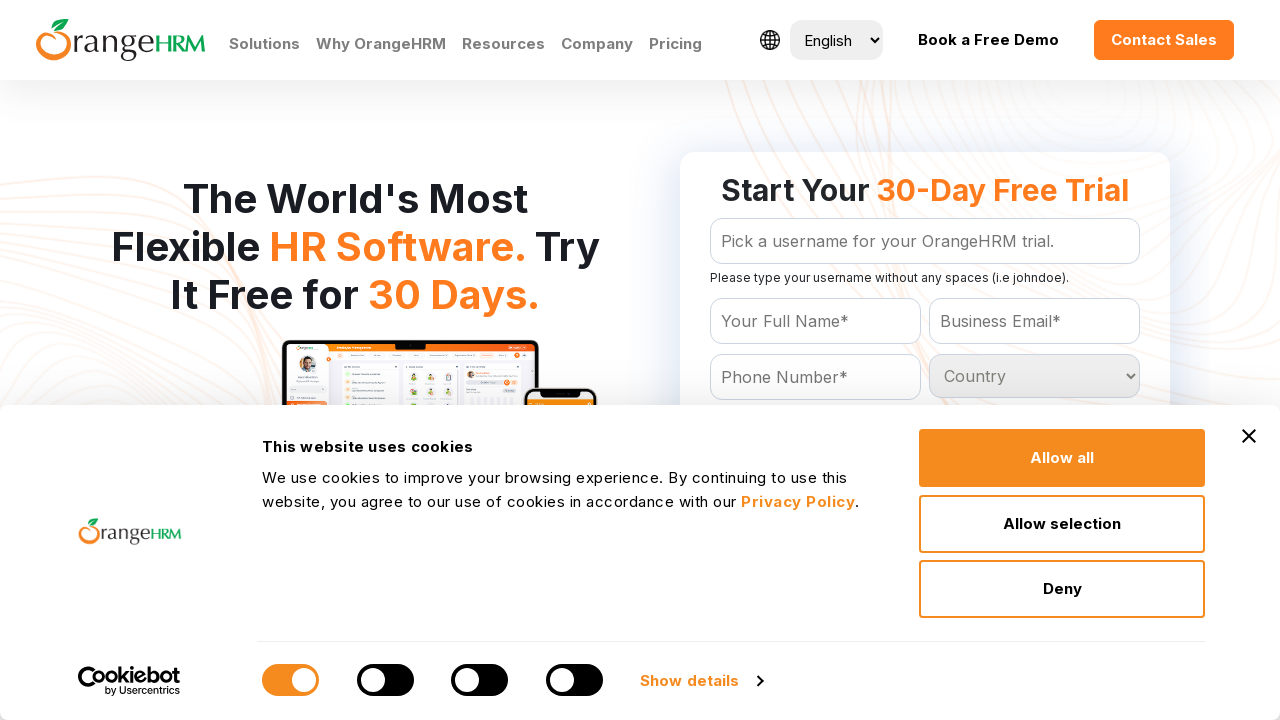